Tests radio button selection functionality by iterating through radio button options and selecting a specific one based on its value attribute

Starting URL: https://rahulshettyacademy.com/AutomationPractice/

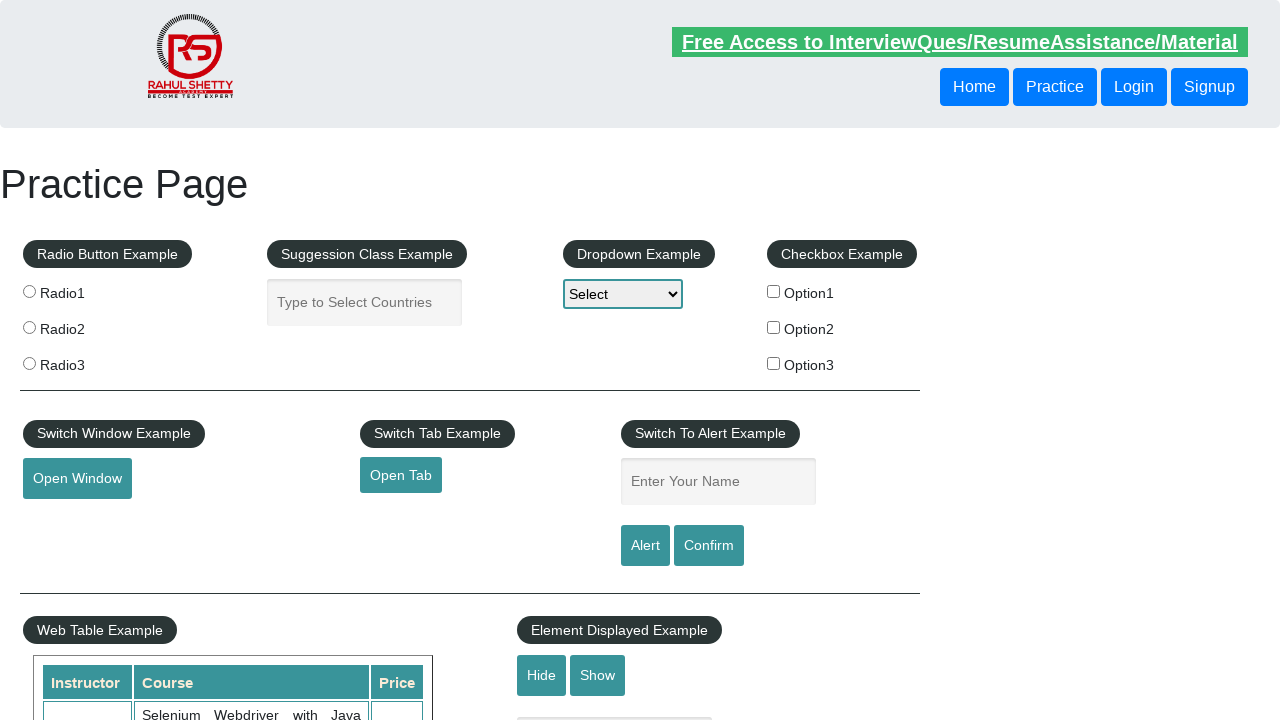

Located all radio button elements on the page
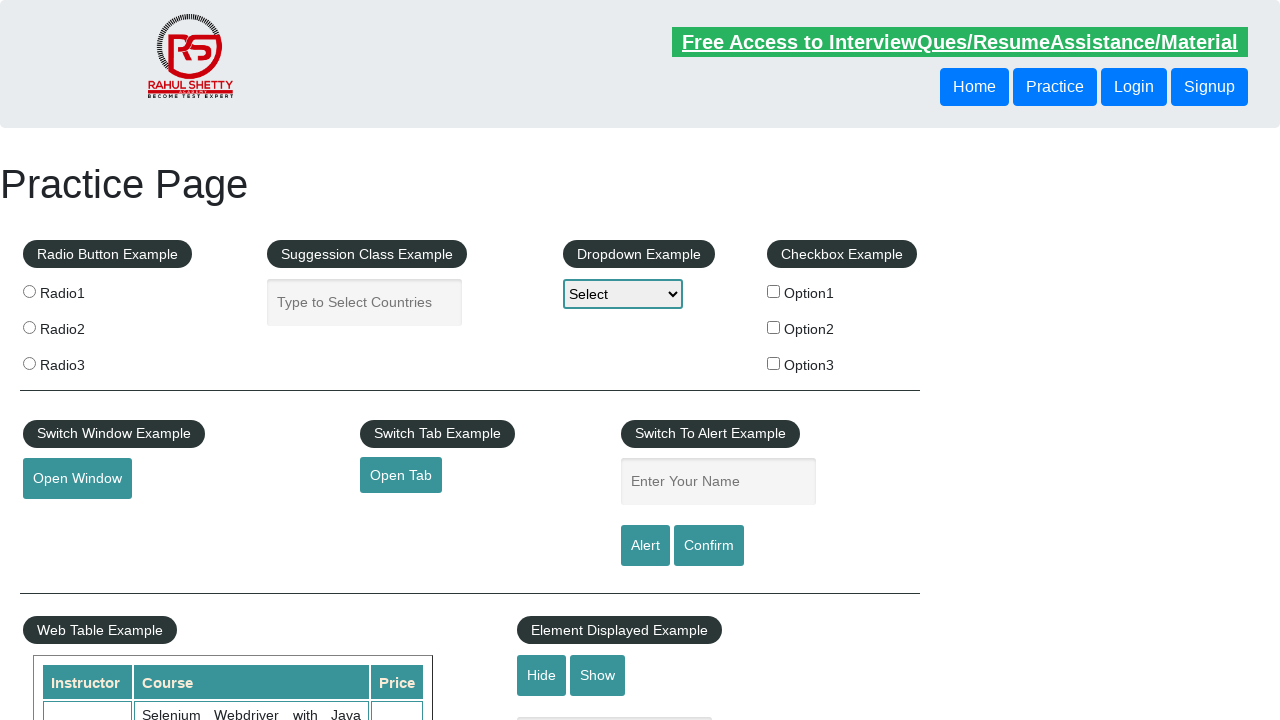

Set target radio button value to 'radio3'
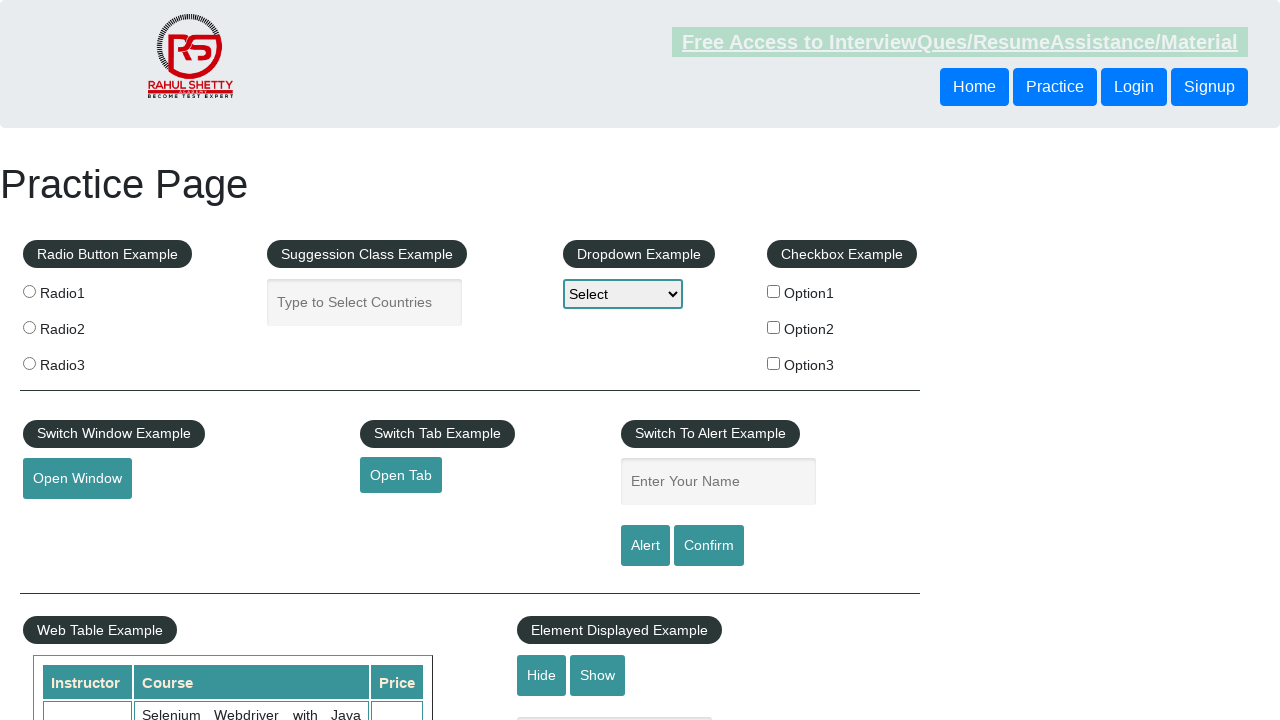

Clicked radio button with value 'radio3' at (29, 363) on xpath=//input[@class='radioButton'] >> nth=2
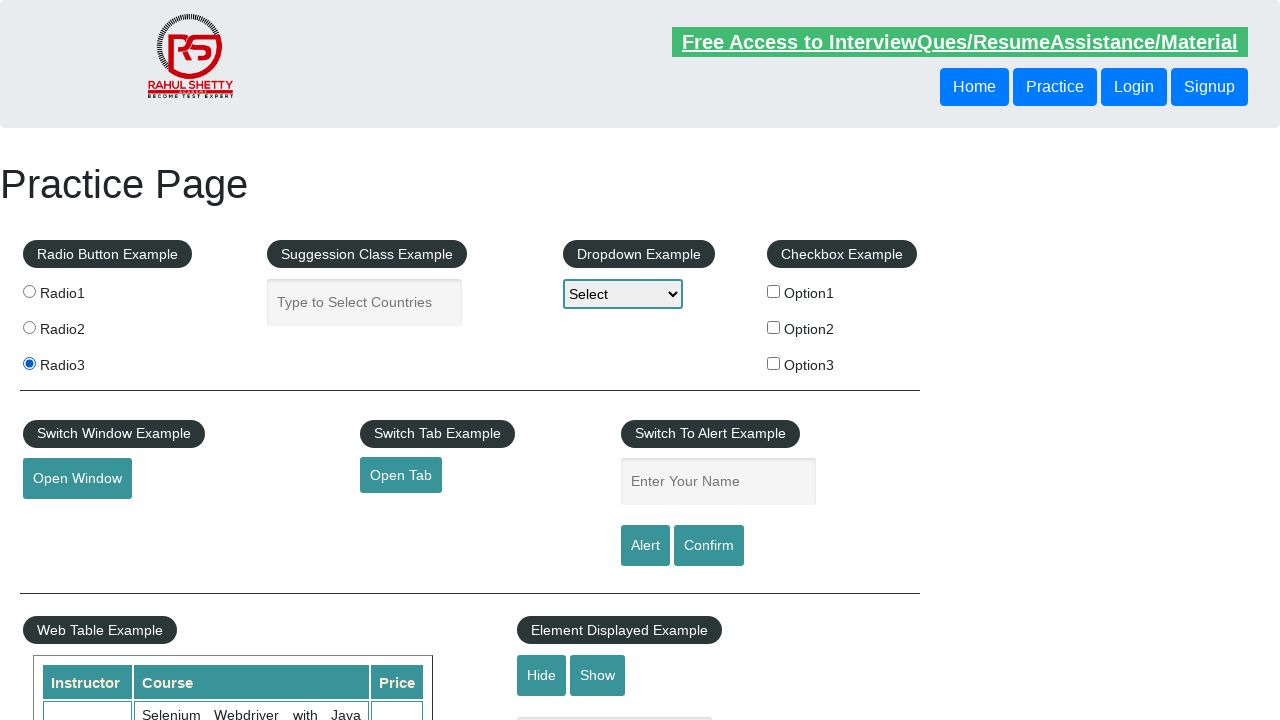

Verified that 'radio3' radio button is checked
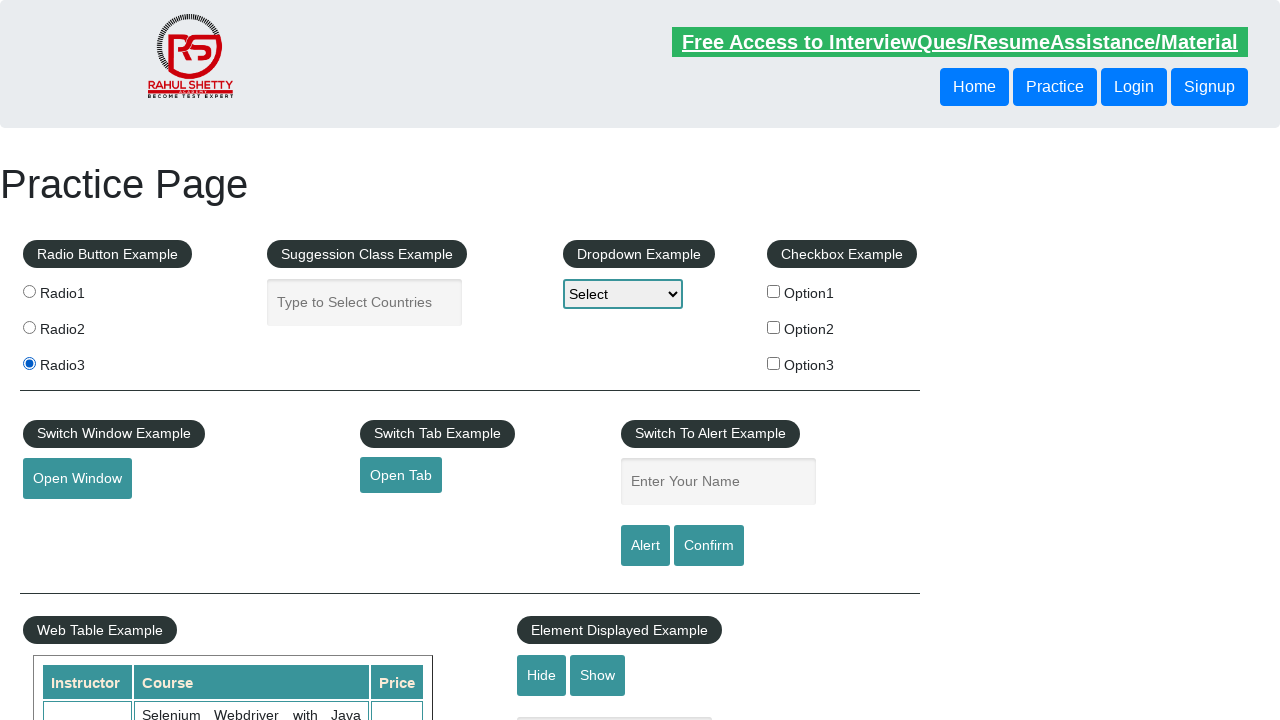

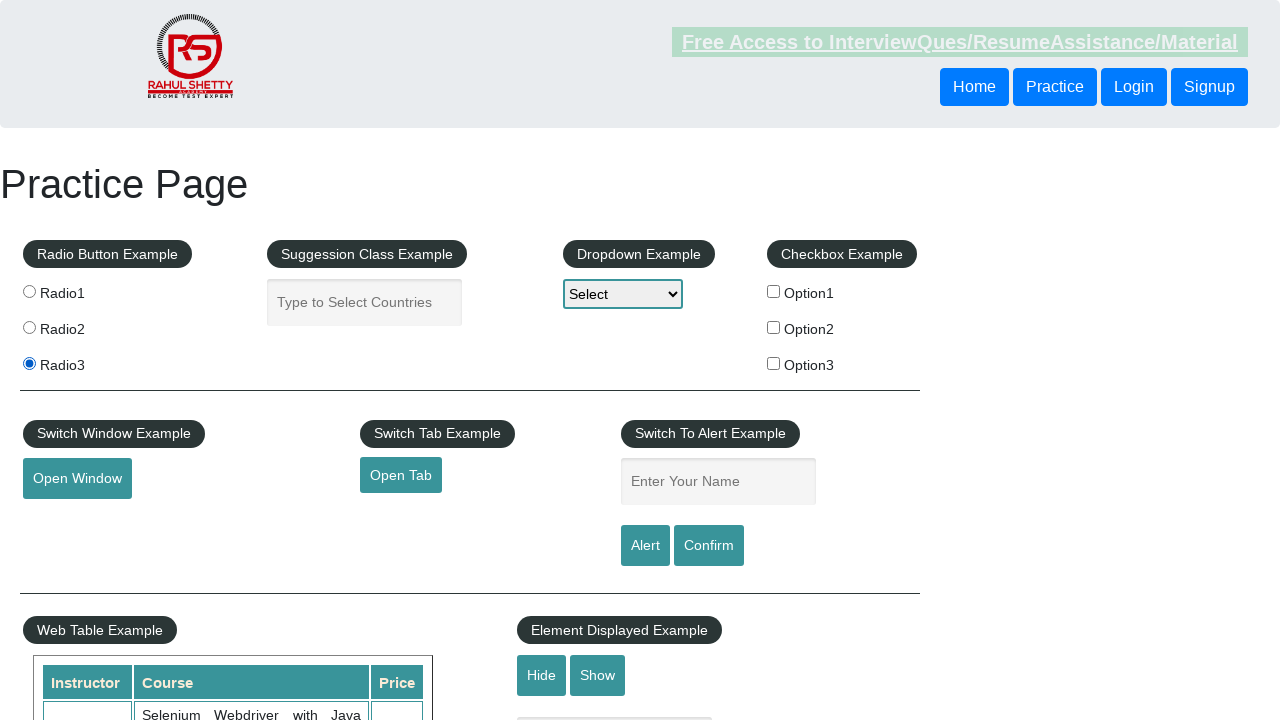